Tests dynamic loading functionality by navigating to a dynamically loaded element page and waiting for content to appear after clicking a button

Starting URL: https://the-internet.herokuapp.com/

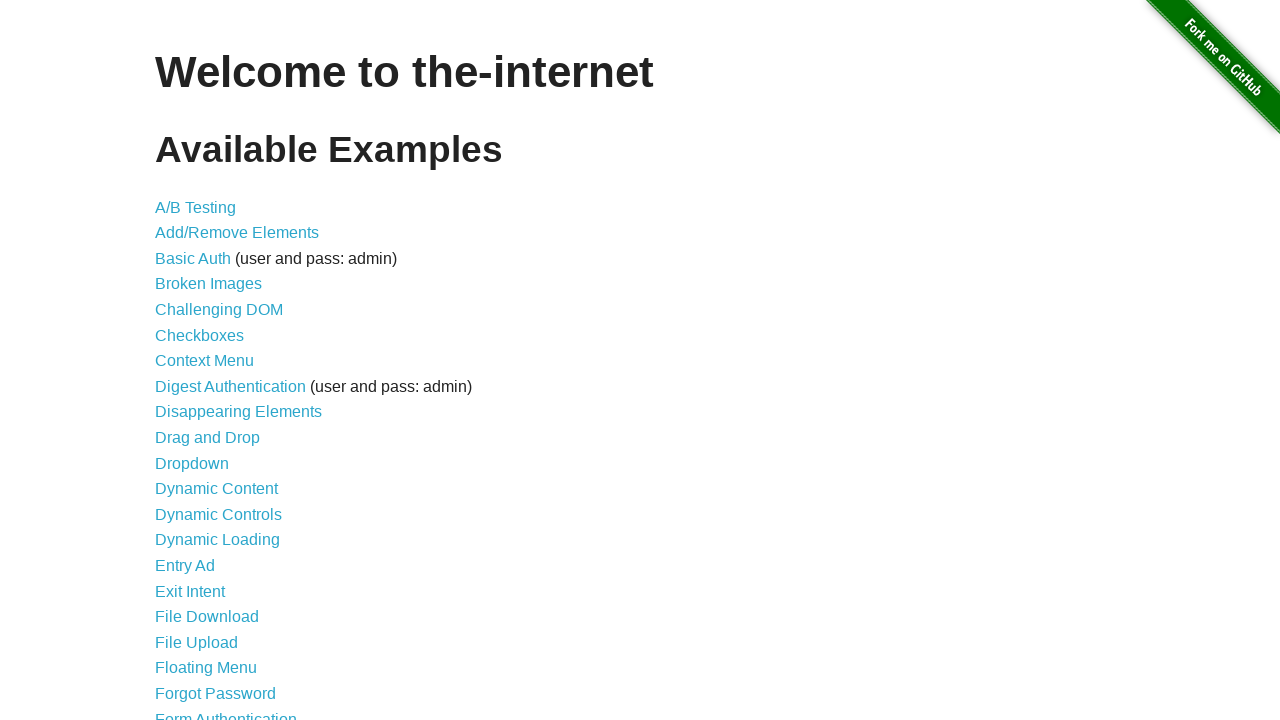

Navigated to the-internet.herokuapp.com homepage
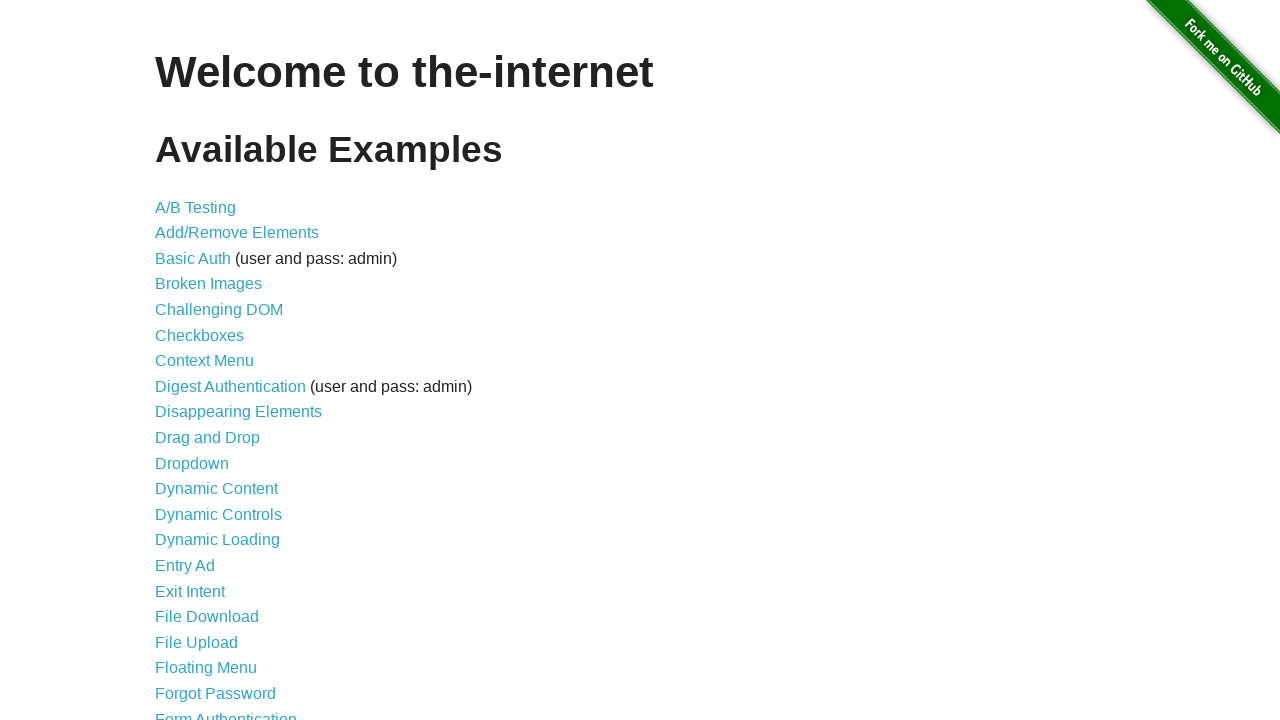

Clicked on Dynamic Loading link at (218, 540) on text=Dynamic Loading
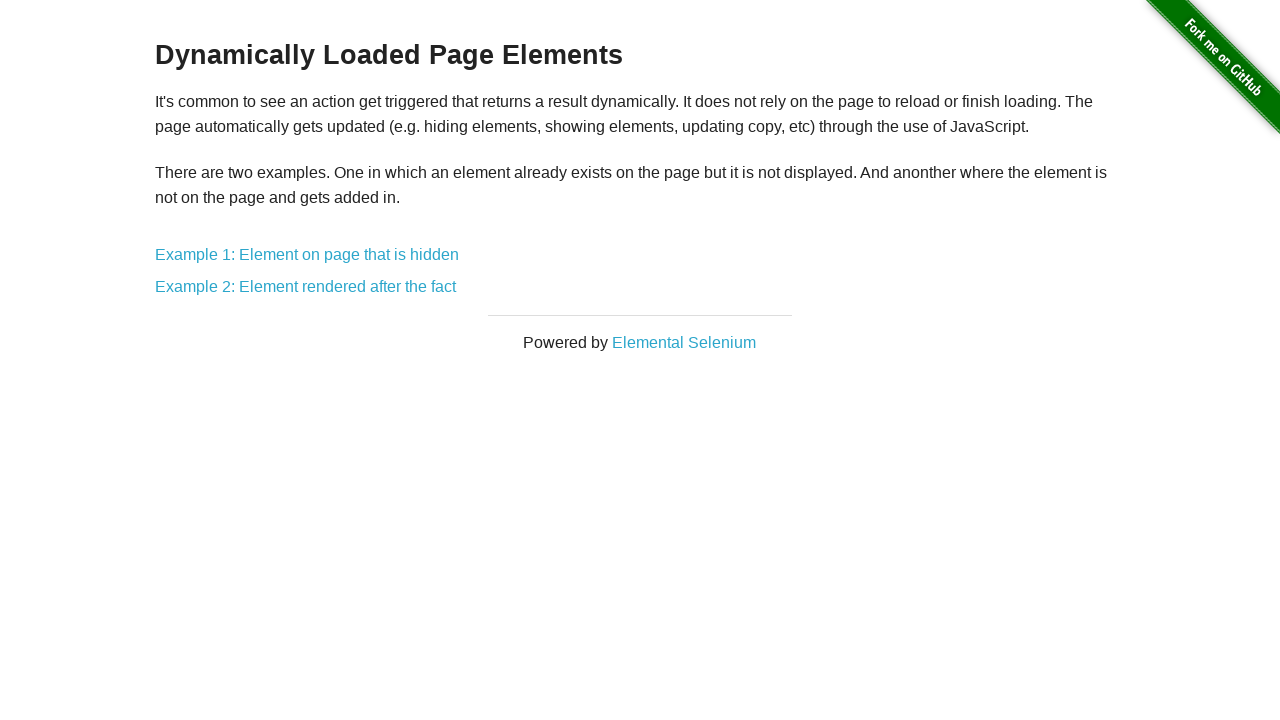

Clicked on the second example link (Example 2) at (306, 287) on xpath=//div[@id='content']/div/a[2]
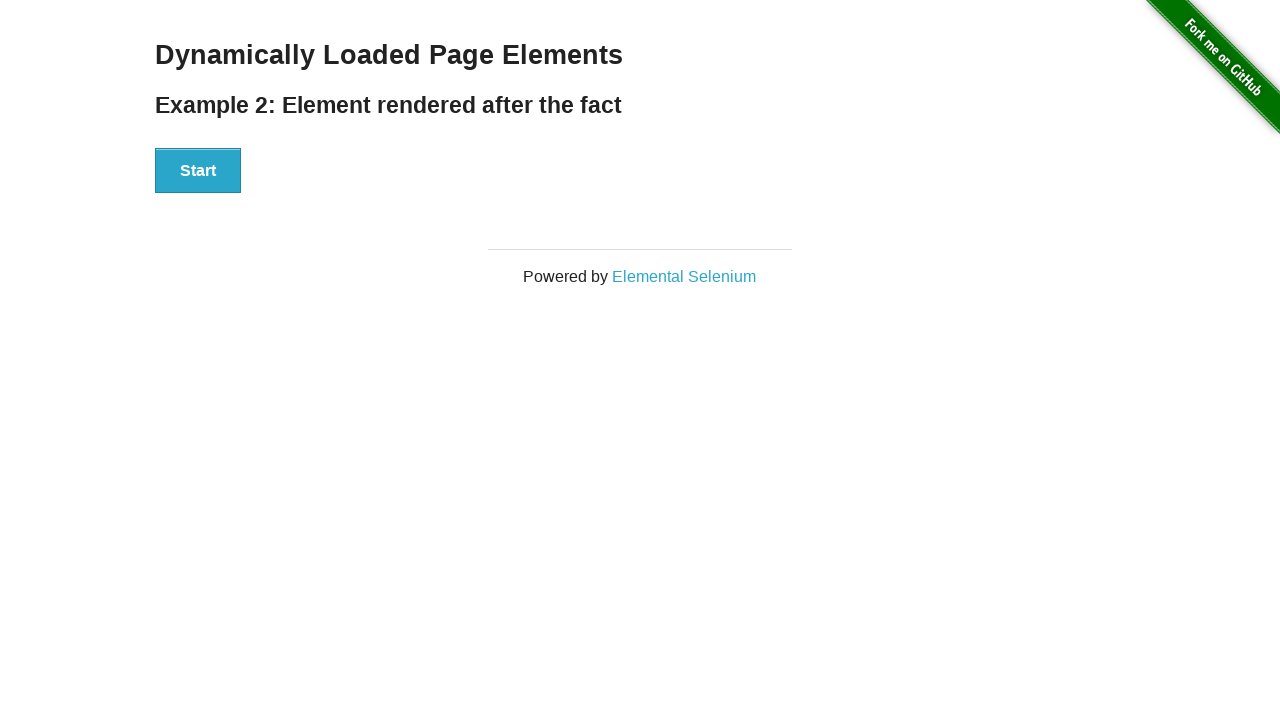

Clicked the Start button to trigger dynamic loading at (198, 171) on button
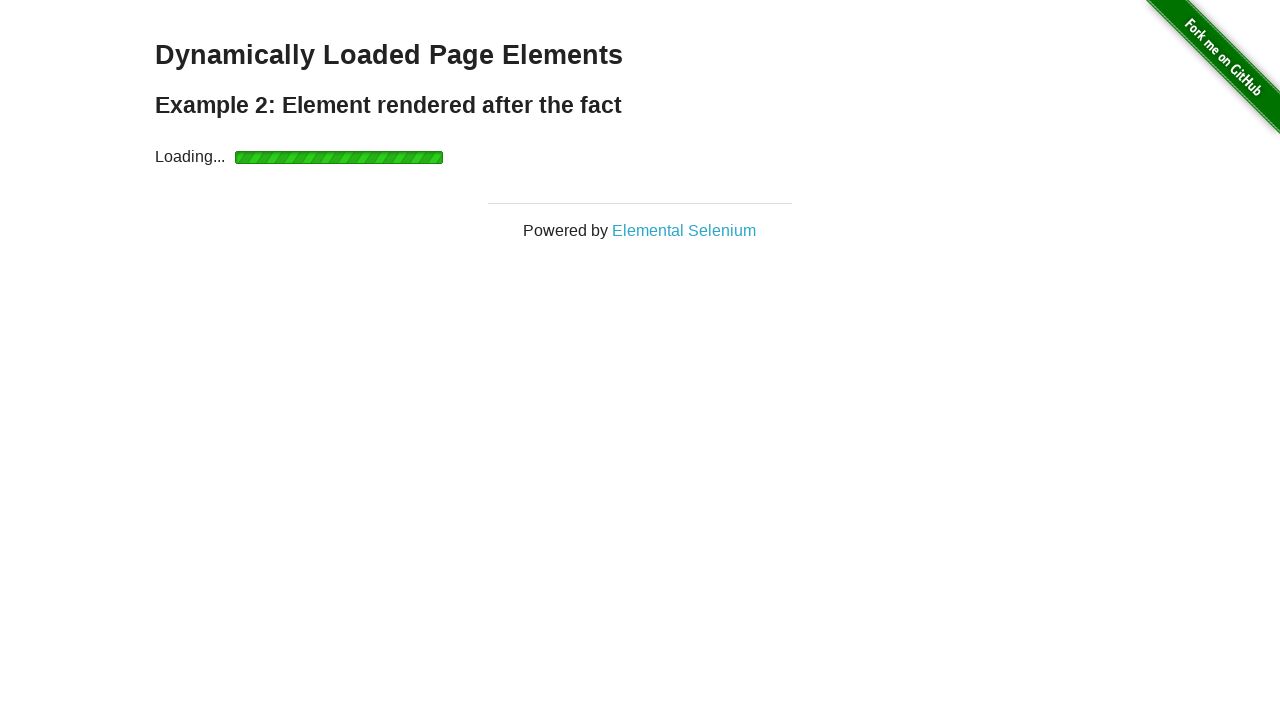

Dynamically loaded content appeared (finish element with h4 visible)
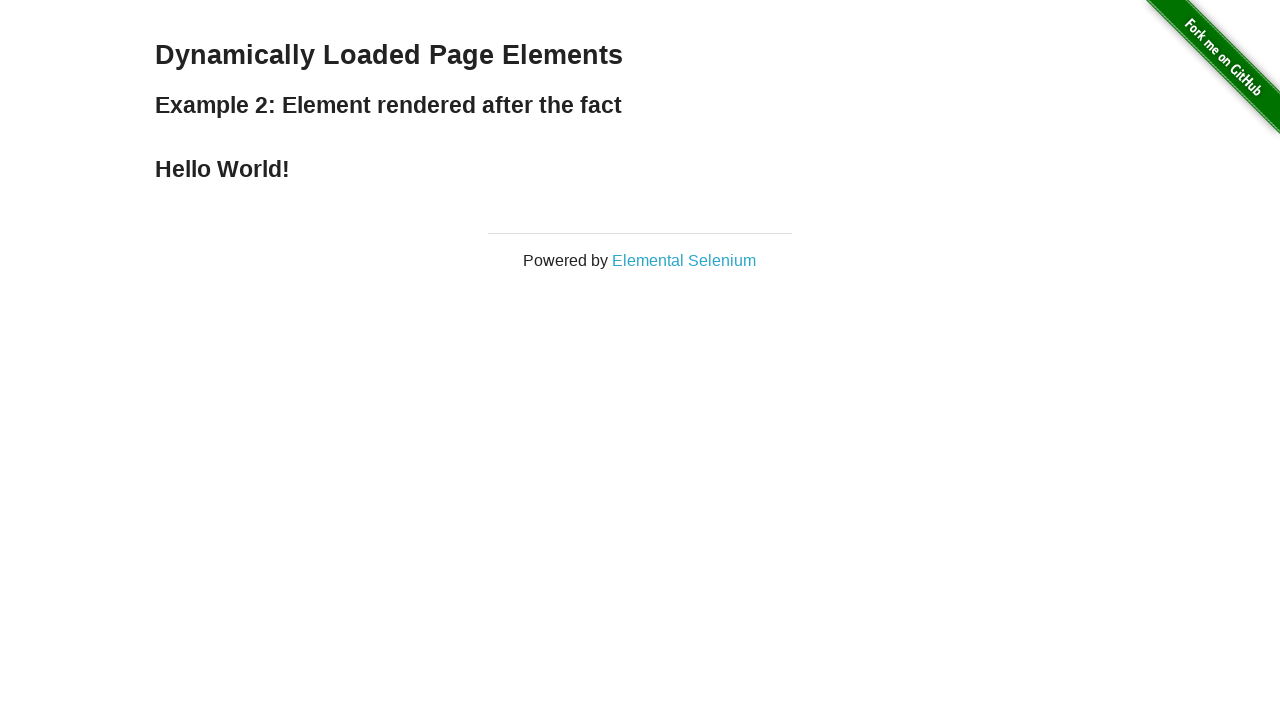

Verified that finish element is visible - Hello World message displayed
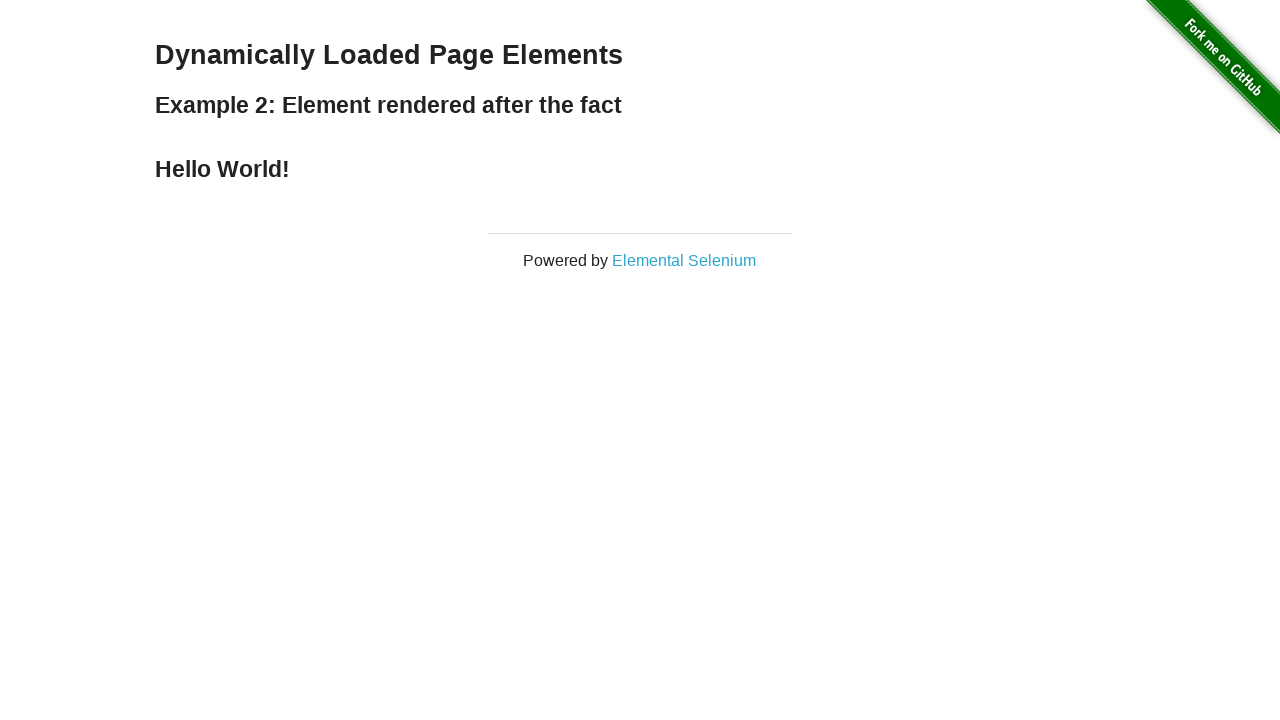

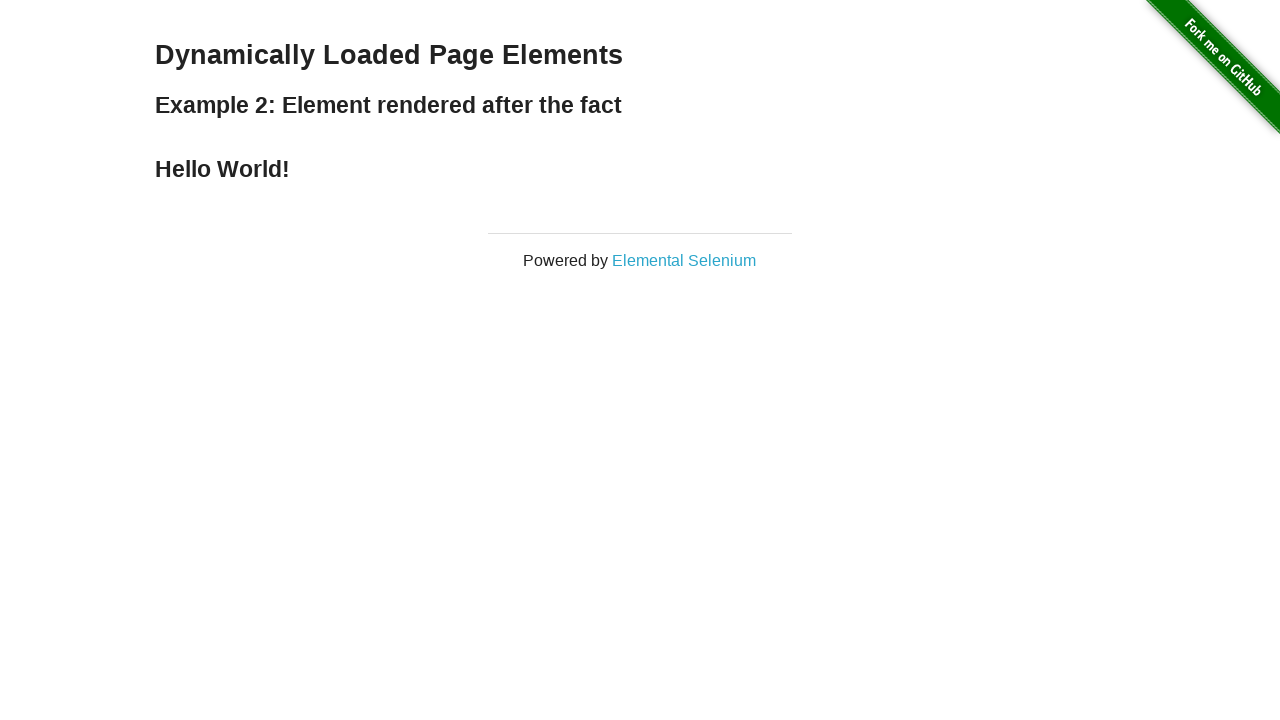